Tests dropdown selection functionality by switching to an iframe and selecting an option from a dropdown menu

Starting URL: https://www.w3school.com.cn/tiy/t.asp?f=eg_html_dropdownbox

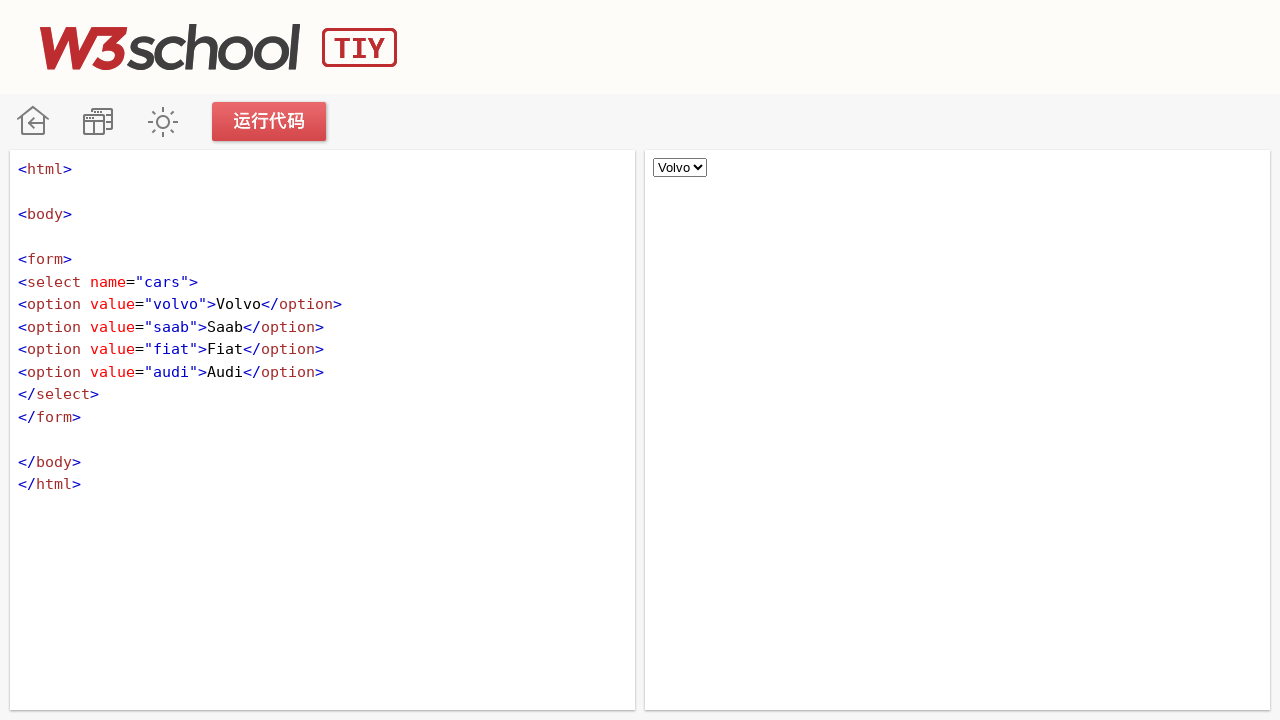

Located iframe with id 'iframeResult' containing dropdown
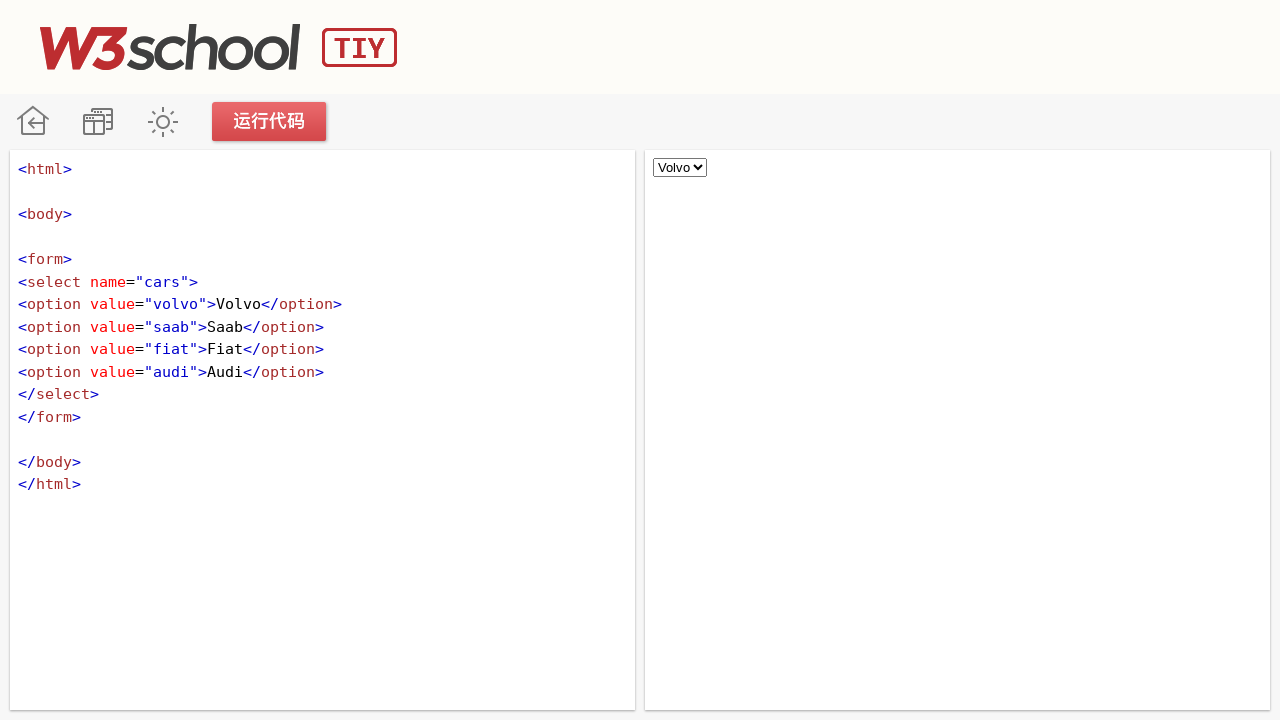

Selected 'Saab' option from dropdown menu on #iframeResult >> internal:control=enter-frame >> [name='cars']
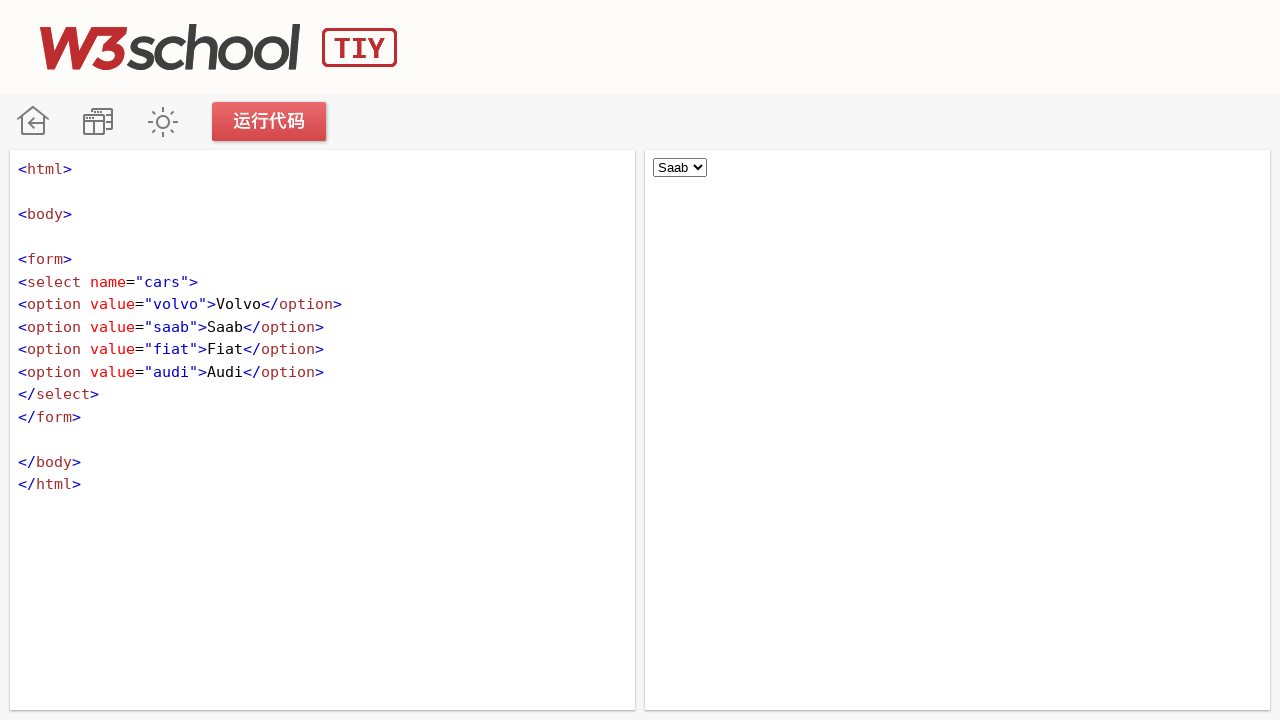

Waited 3 seconds for dropdown selection to complete
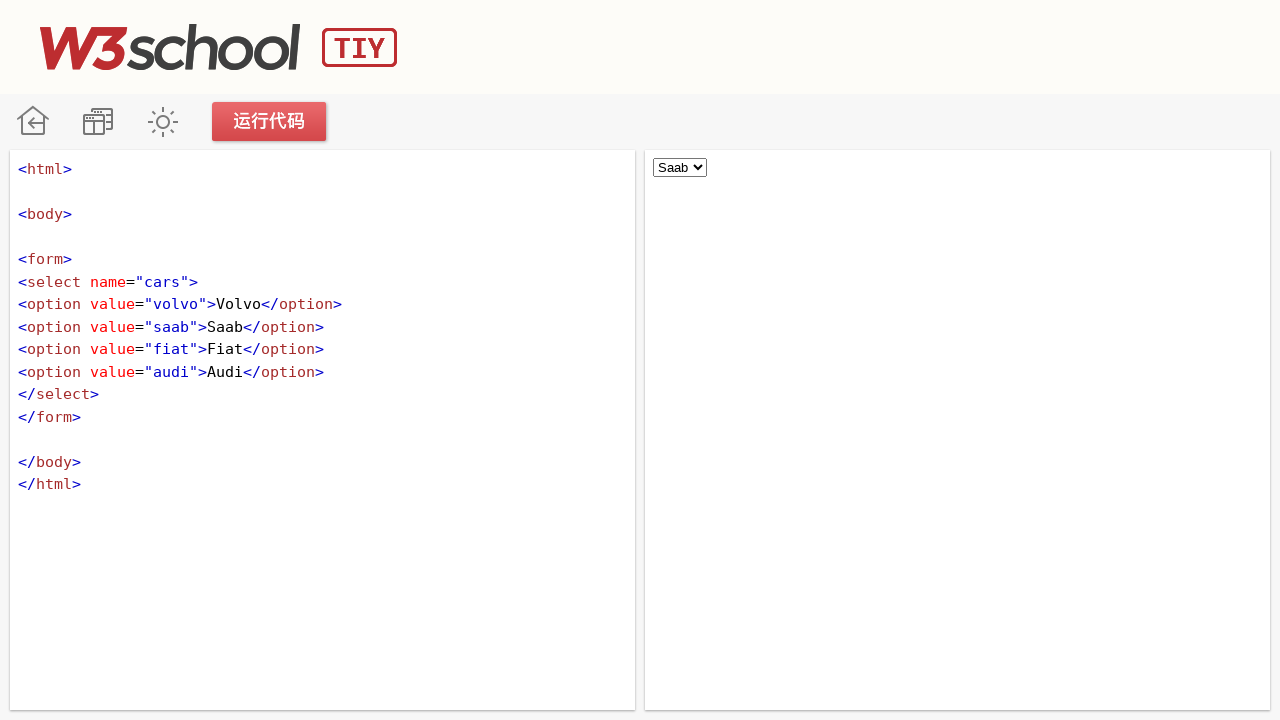

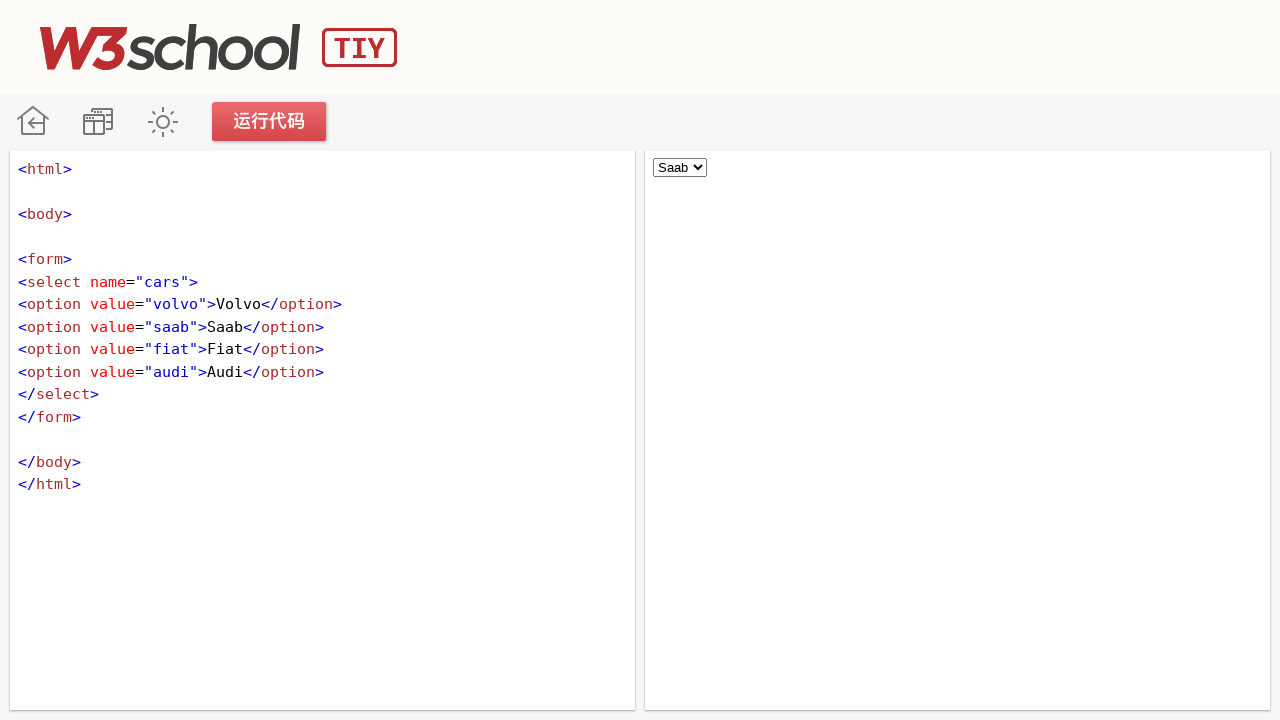